Tests JavaScript alert prompt functionality by clicking the prompt button, entering text into the alert dialog, and verifying the result

Starting URL: https://the-internet.herokuapp.com/javascript_alerts

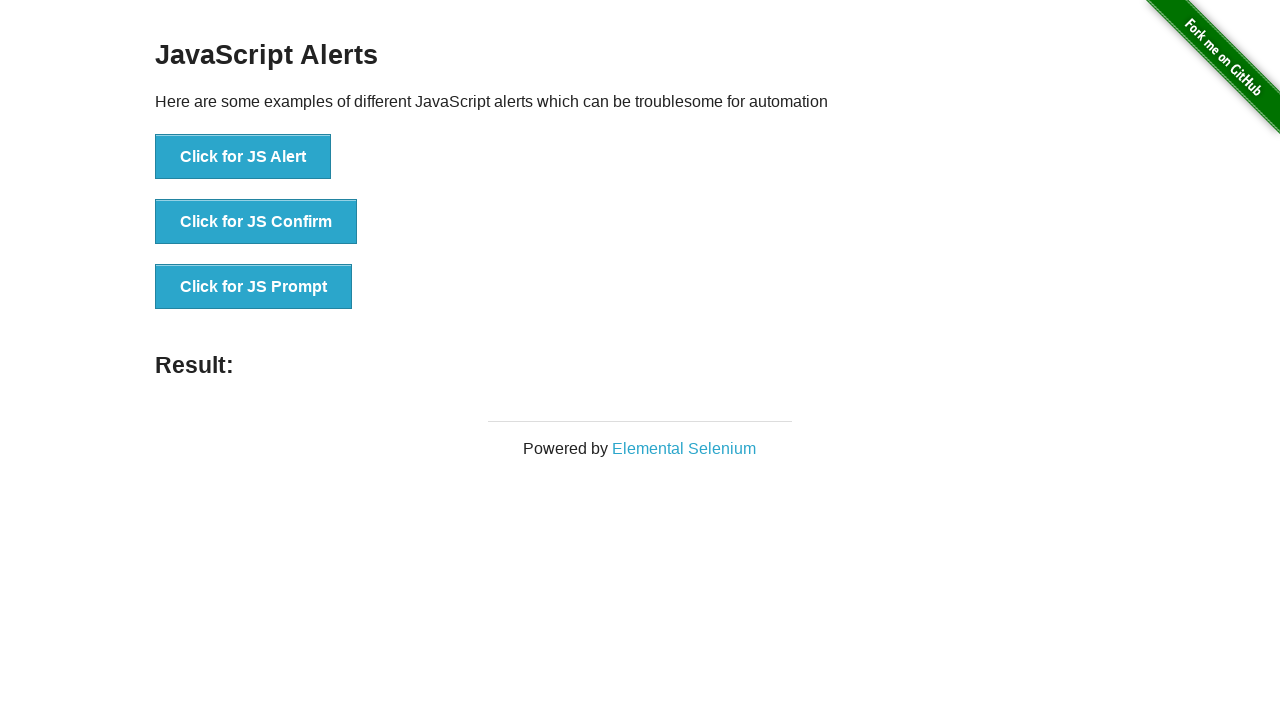

Clicked the JS Prompt button at (254, 287) on xpath=//button[text()='Click for JS Prompt']
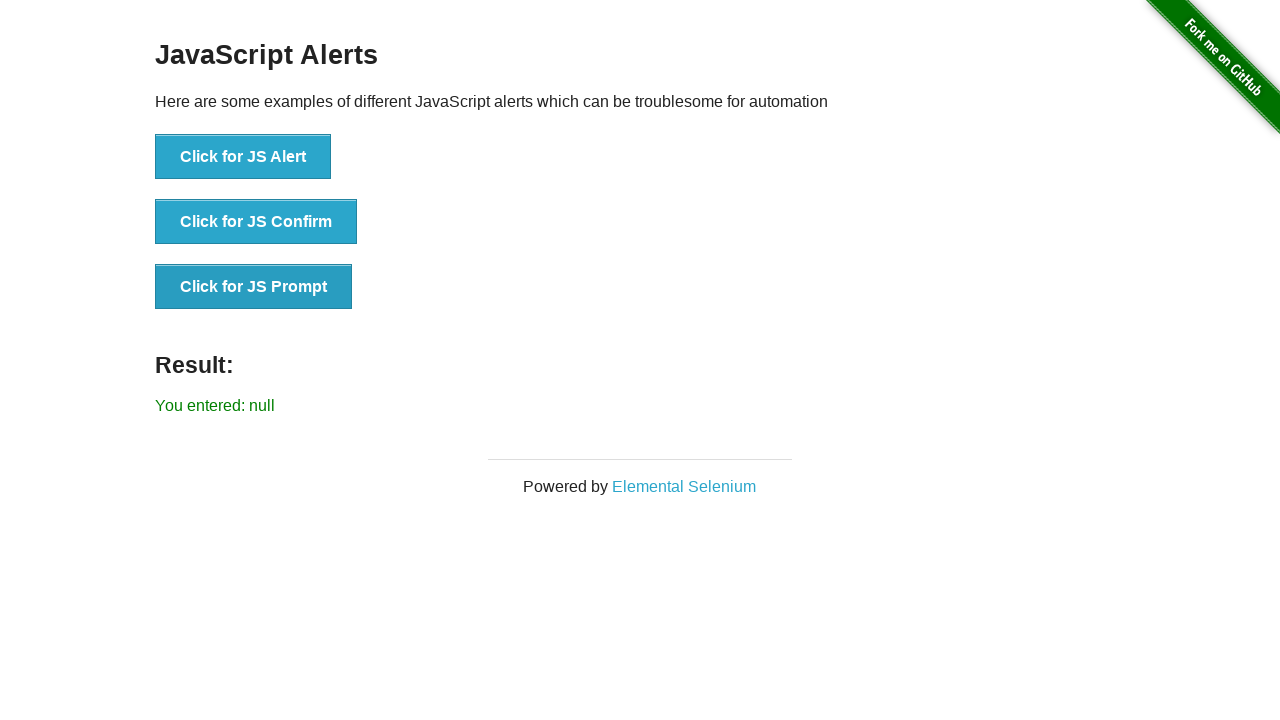

Set up dialog handler to accept prompt with 'TestUser123'
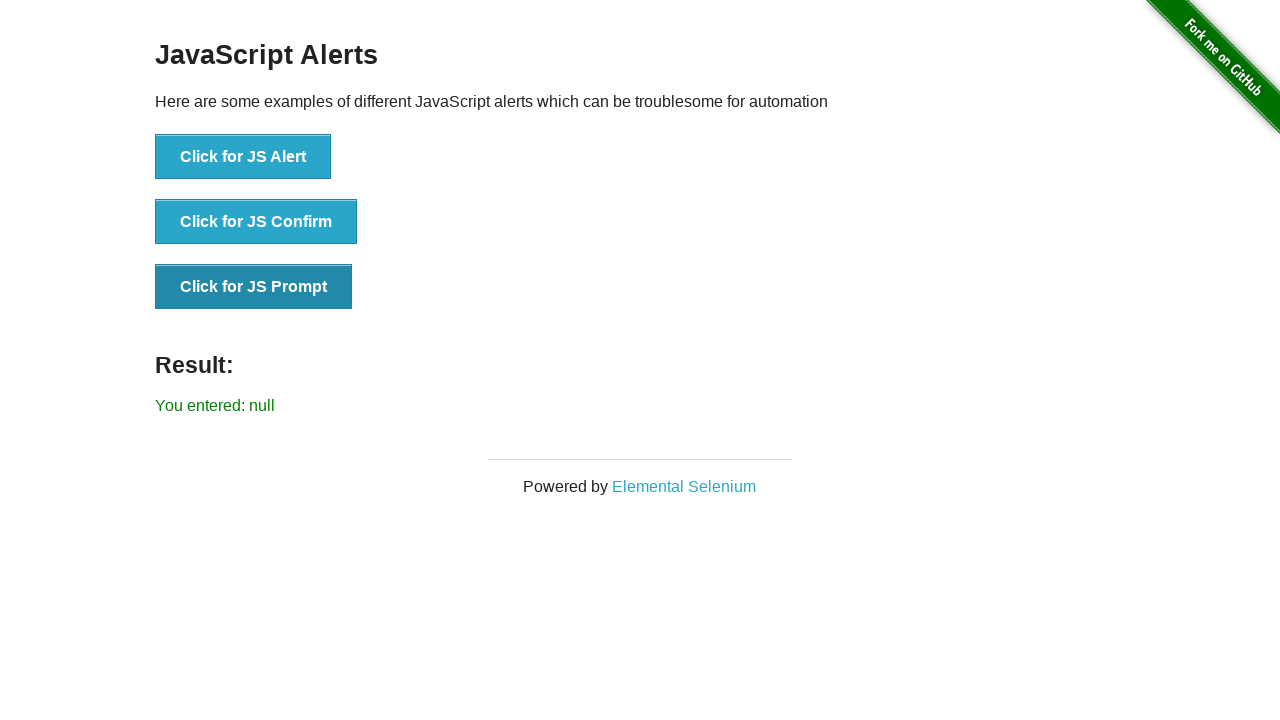

Clicked the JS Prompt button again to trigger the dialog at (254, 287) on xpath=//button[text()='Click for JS Prompt']
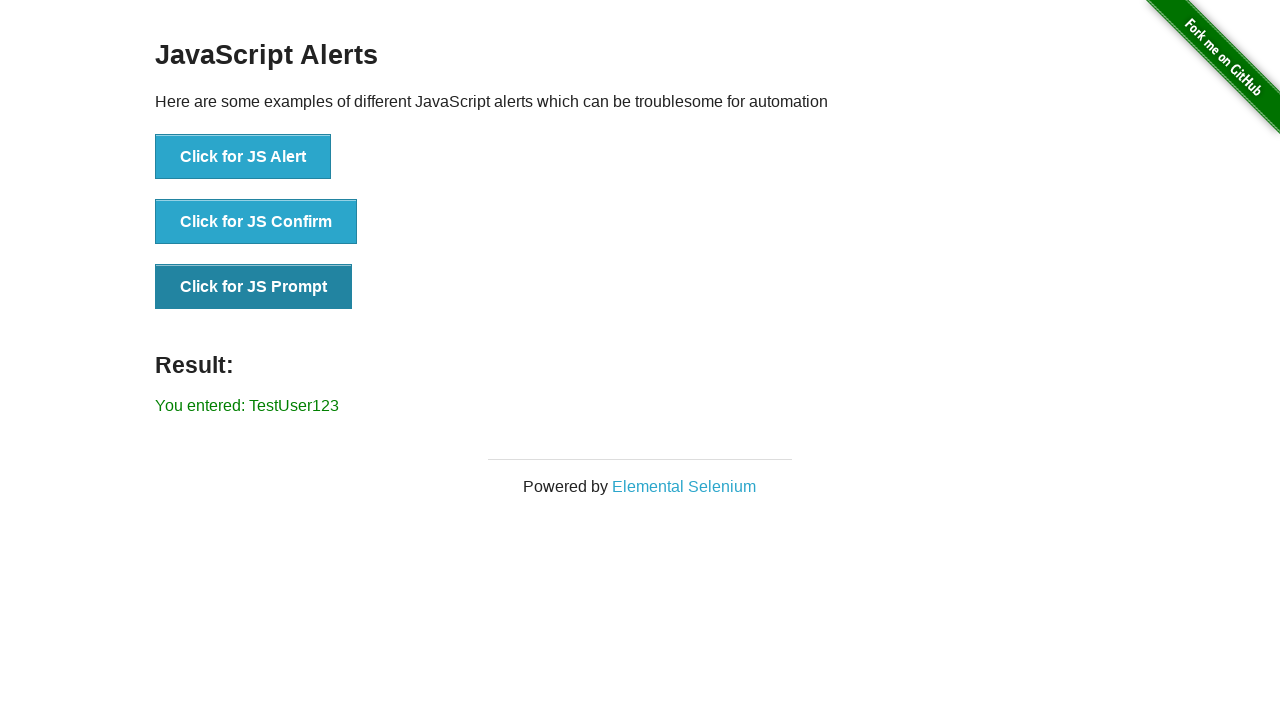

Retrieved result text from #result element
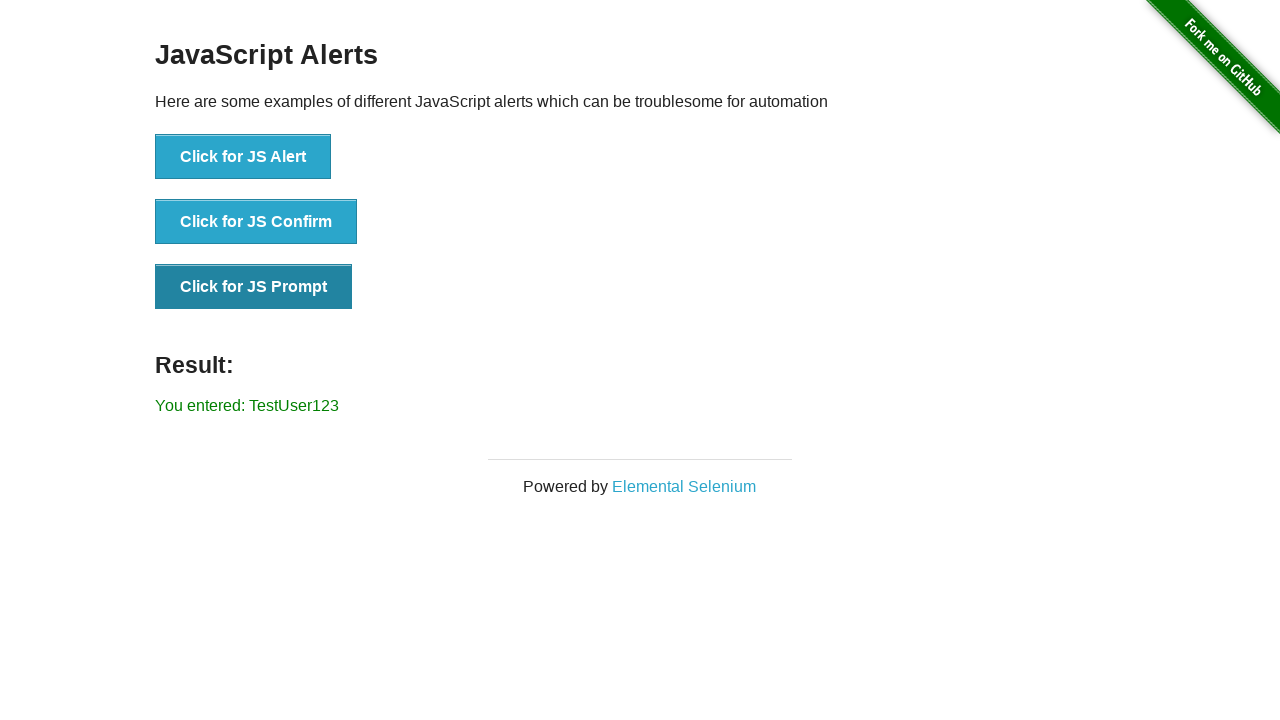

Verified result text matches expected value 'You entered: TestUser123'
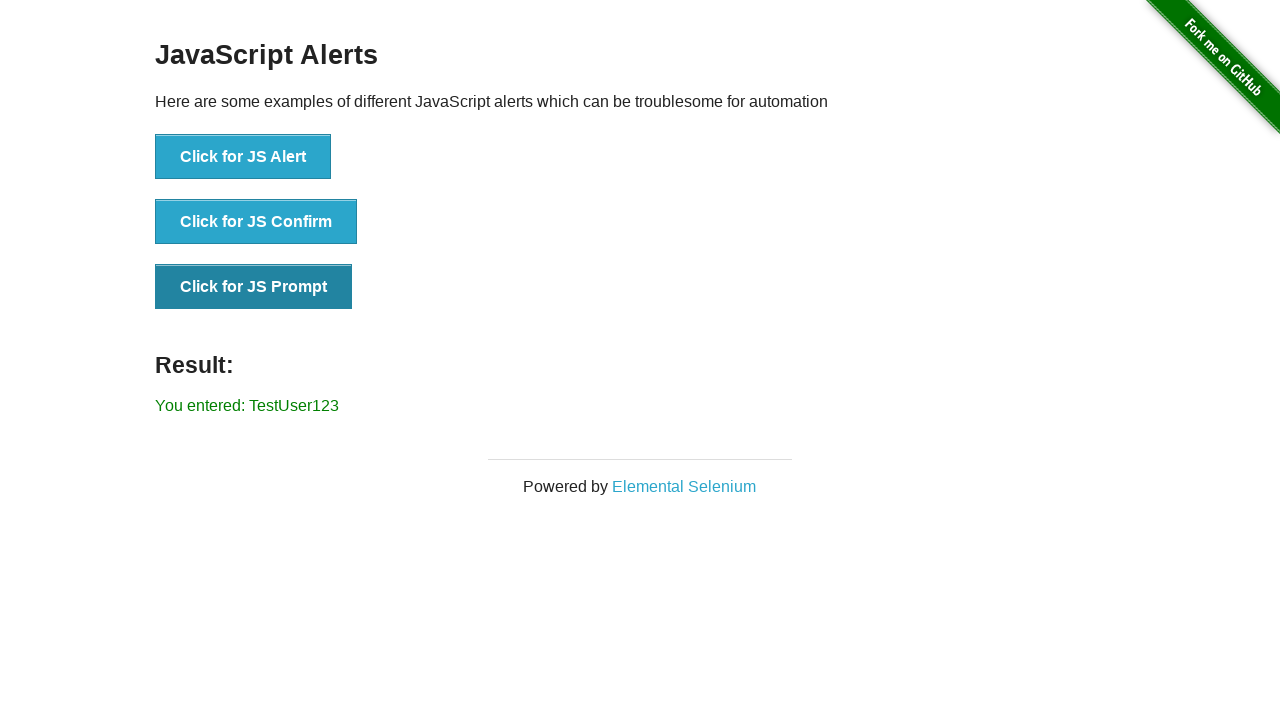

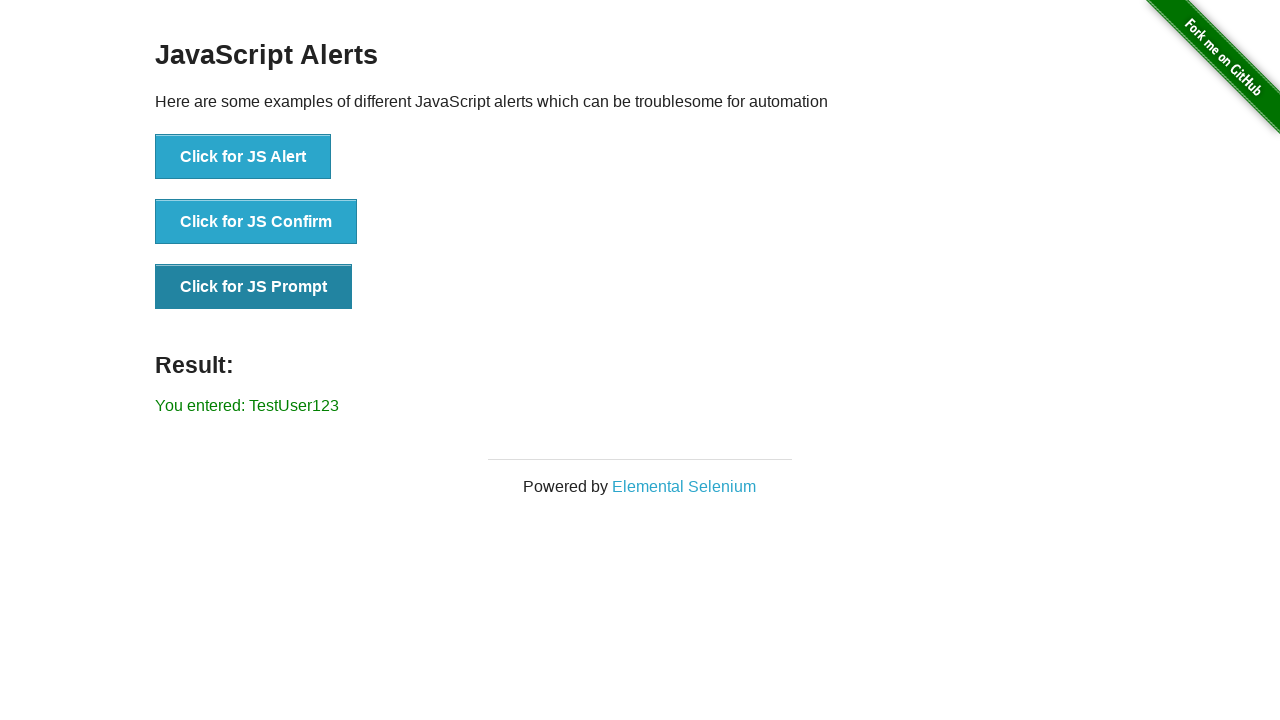